Tests the Dynamic Properties functionality by clicking on the section and clicking the Color Change button

Starting URL: https://demoqa.com/elements

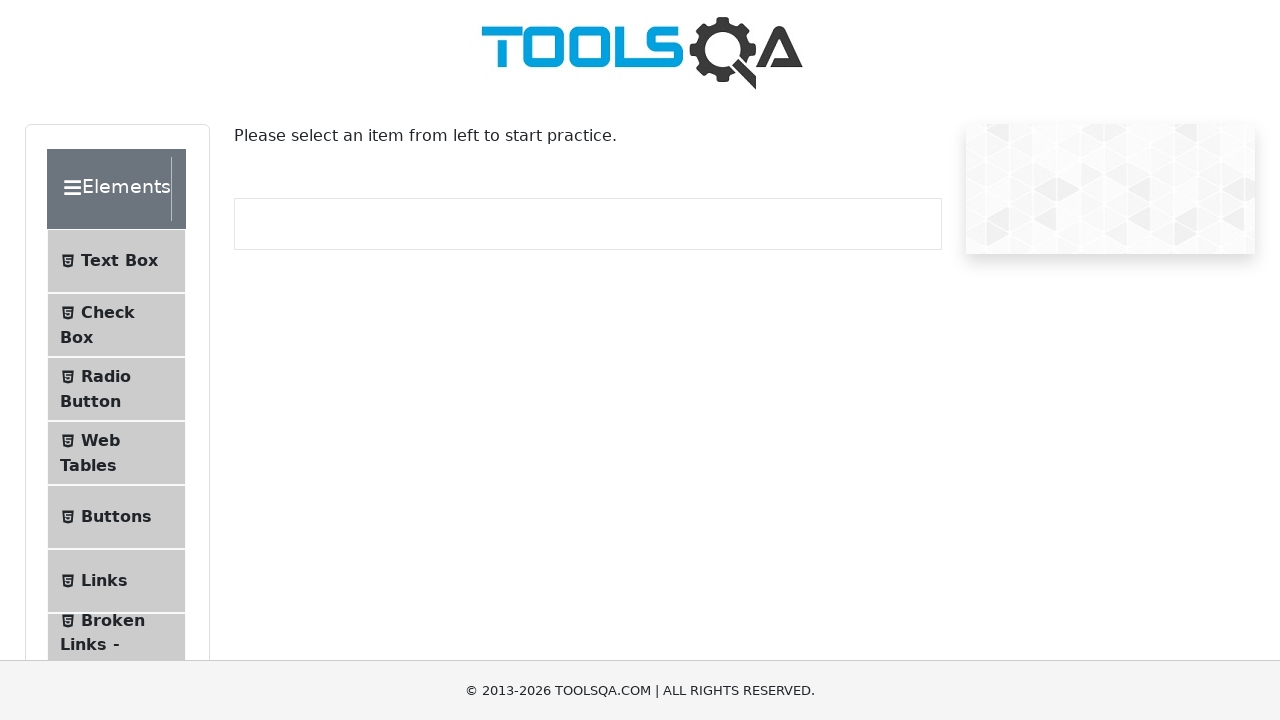

Clicked on Dynamic Properties section in sidebar at (116, 360) on #item-8
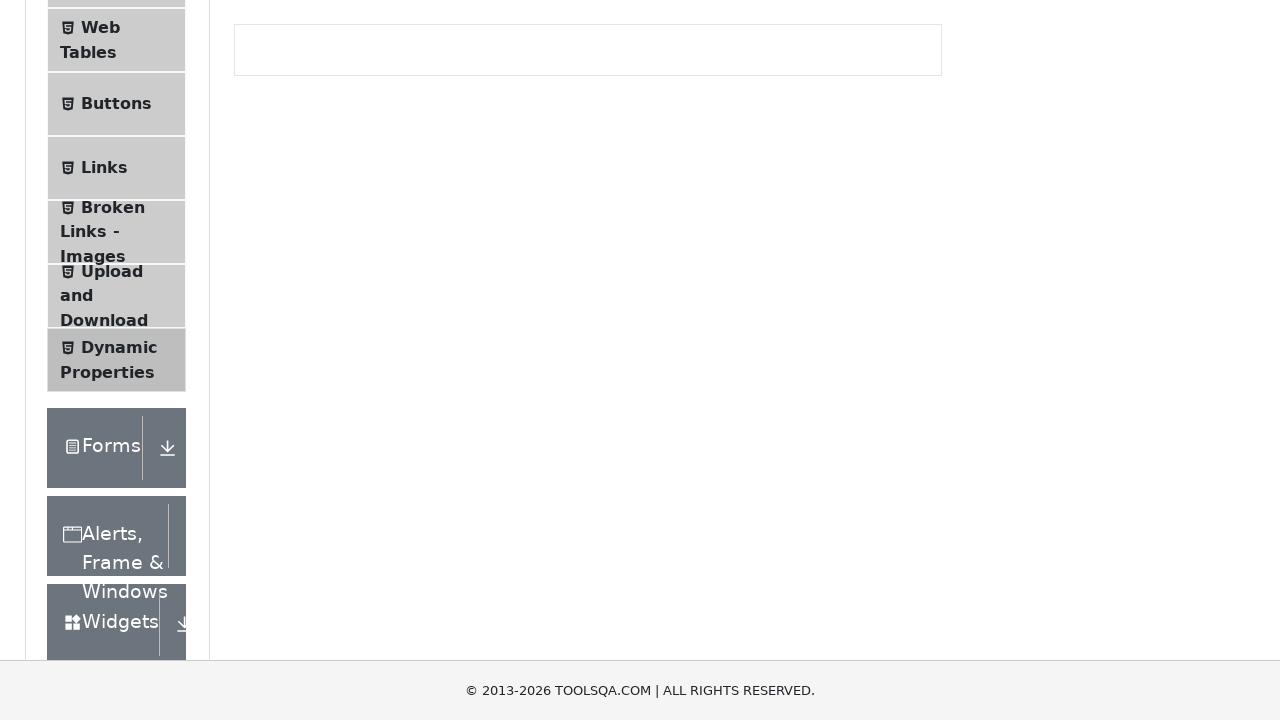

Color Change button became visible and available
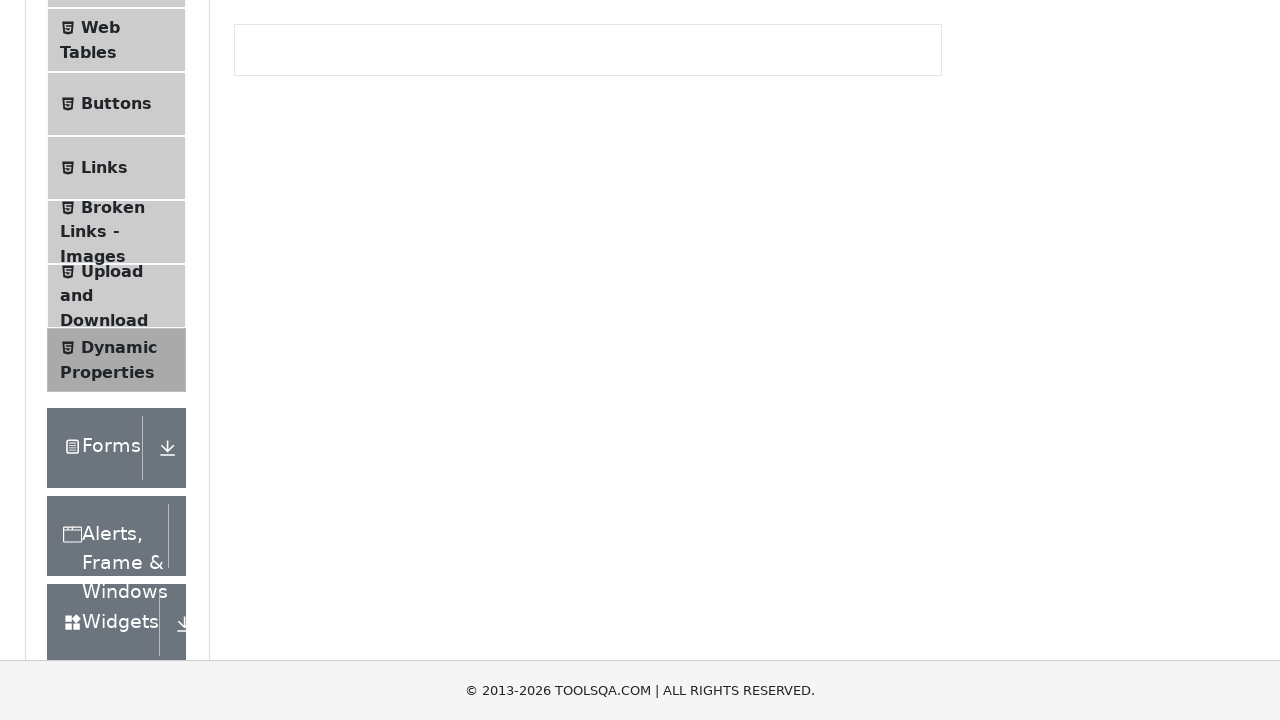

Clicked the Color Change button at (301, 360) on button#colorChange
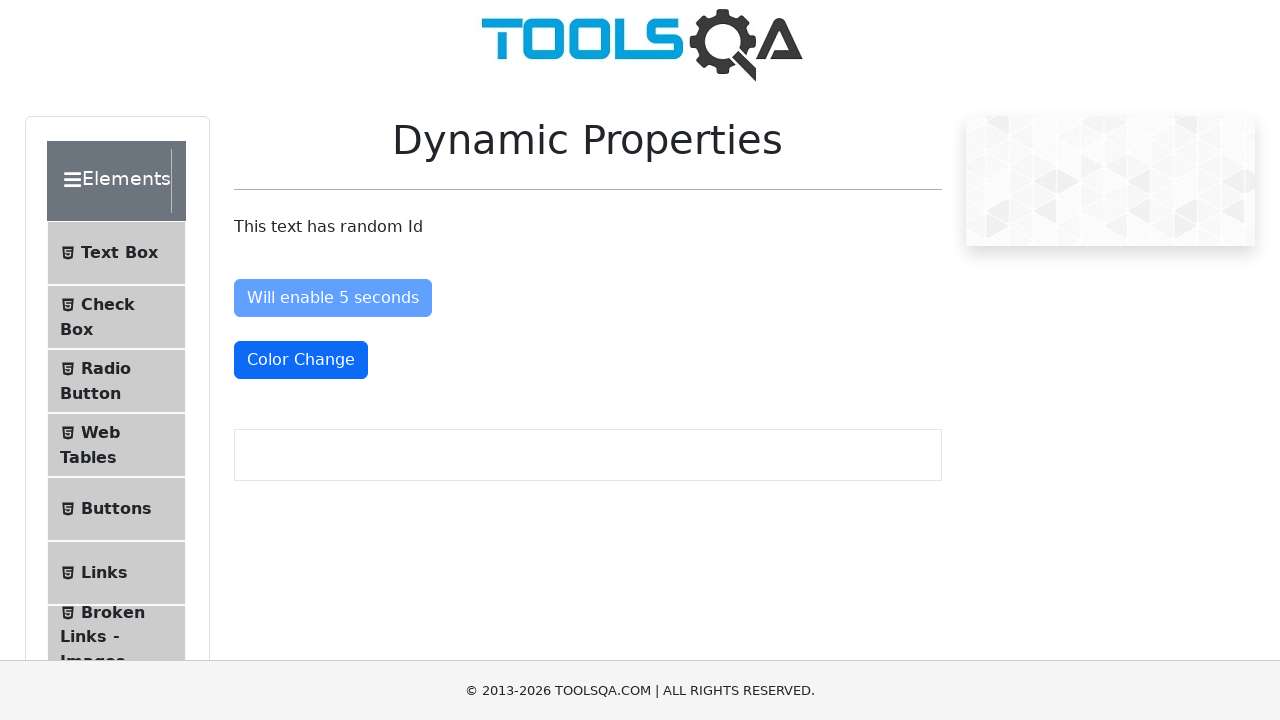

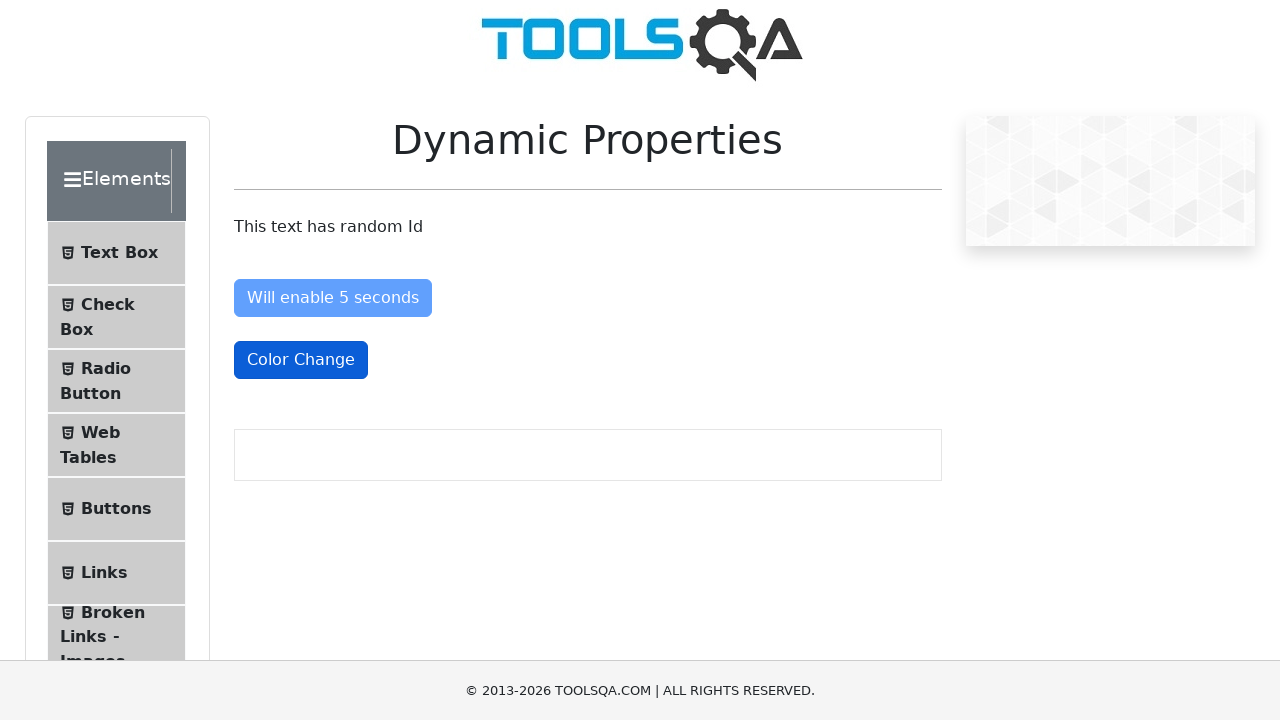